Loads the Digital Treasury website at phone viewport dimensions (375x667) and waits for the page to fully load

Starting URL: https://digitaltreasury.com.au/

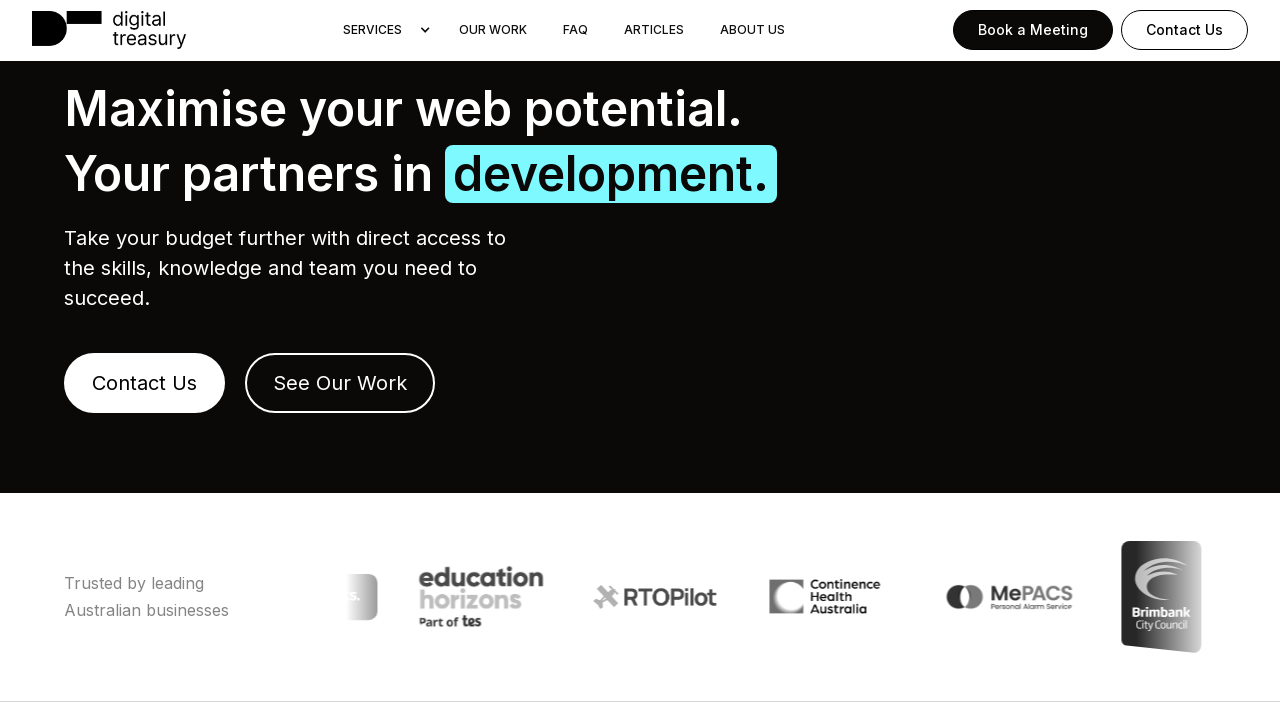

Set viewport to phone dimensions (375x667)
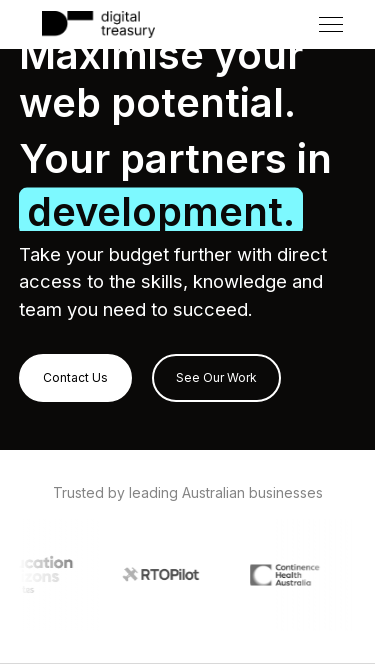

Reloaded page at phone viewport
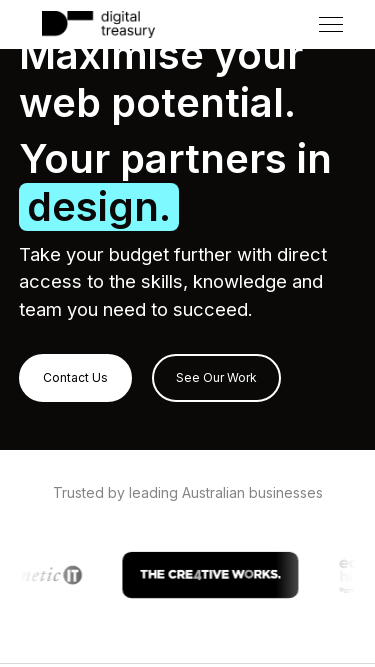

Waited 3 seconds for page content to stabilize
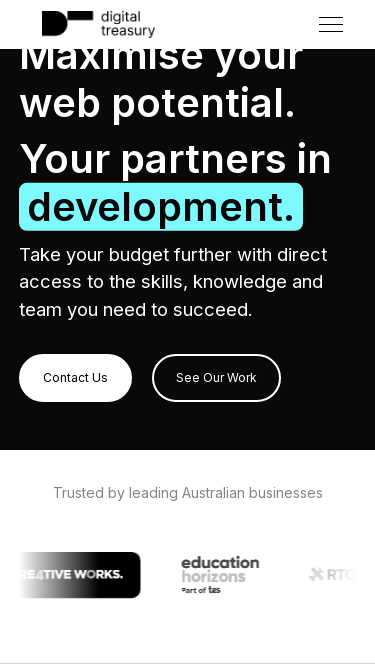

Verified page fully loaded with networkidle state
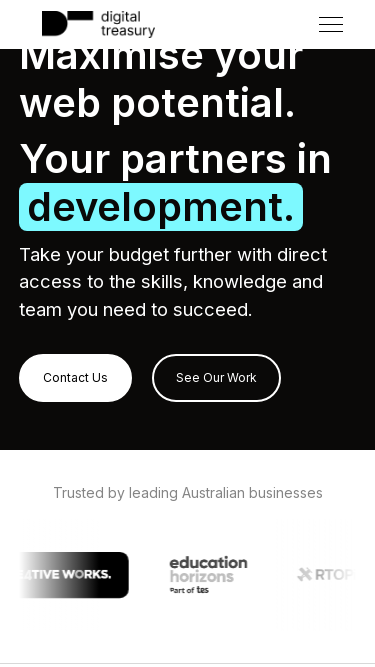

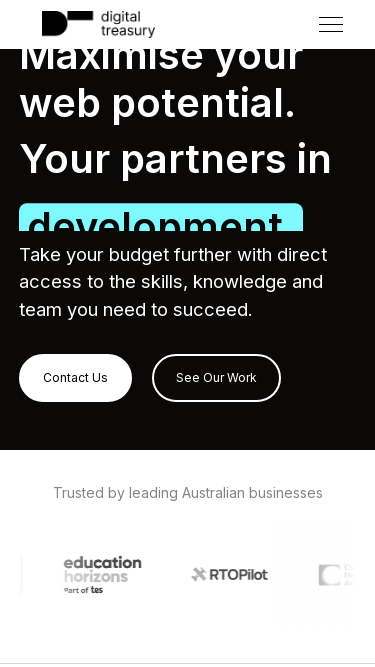